Simple test that navigates to the Platzi homepage and verifies the page loads successfully.

Starting URL: https://www.platzi.com

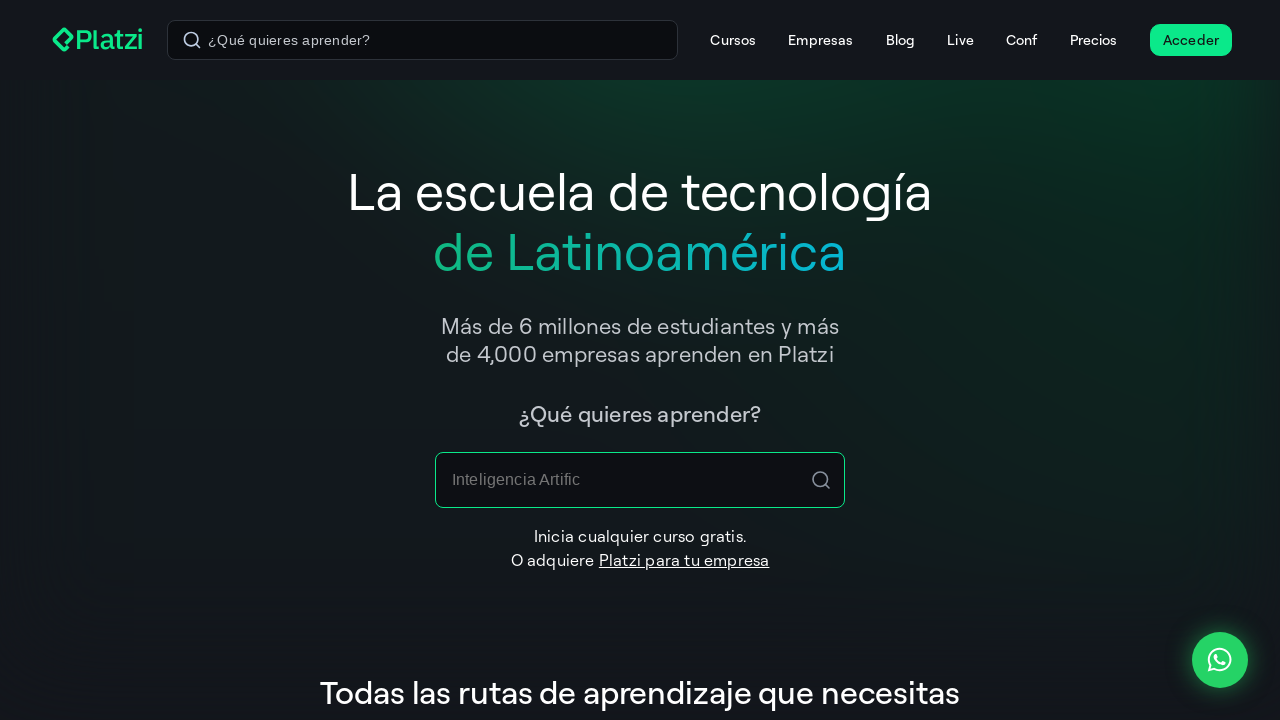

Waited for page DOM content to load
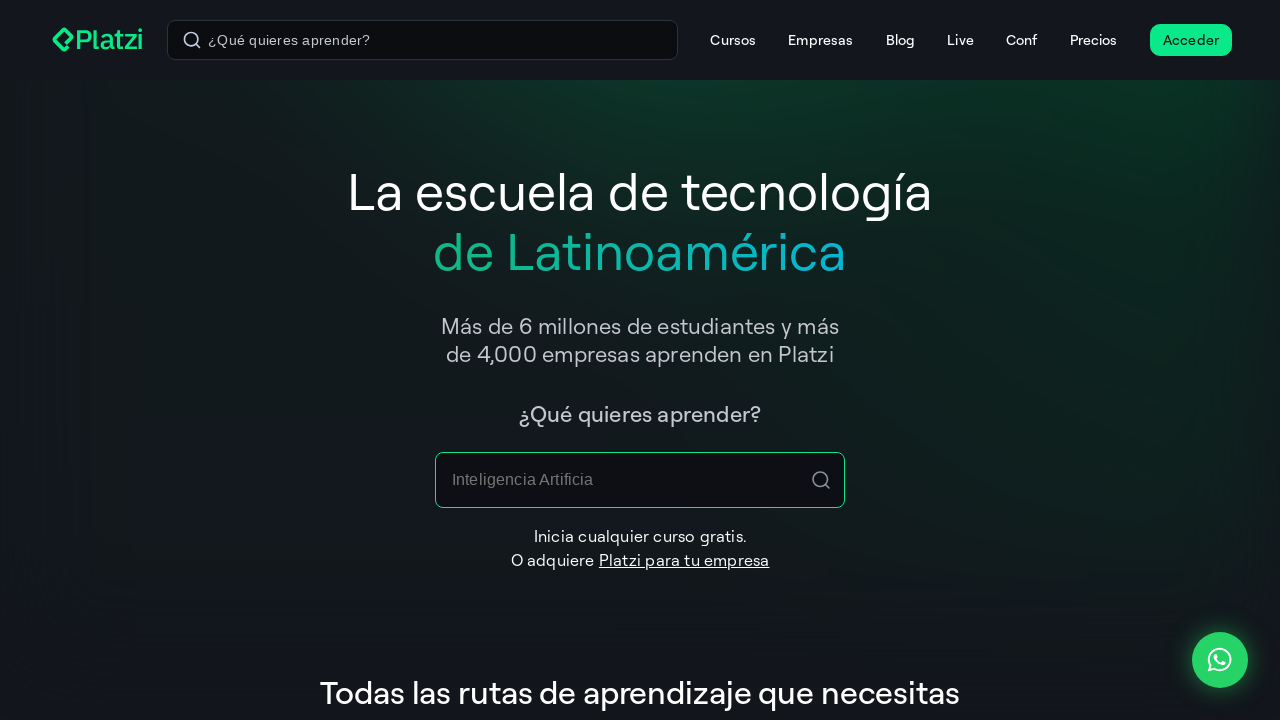

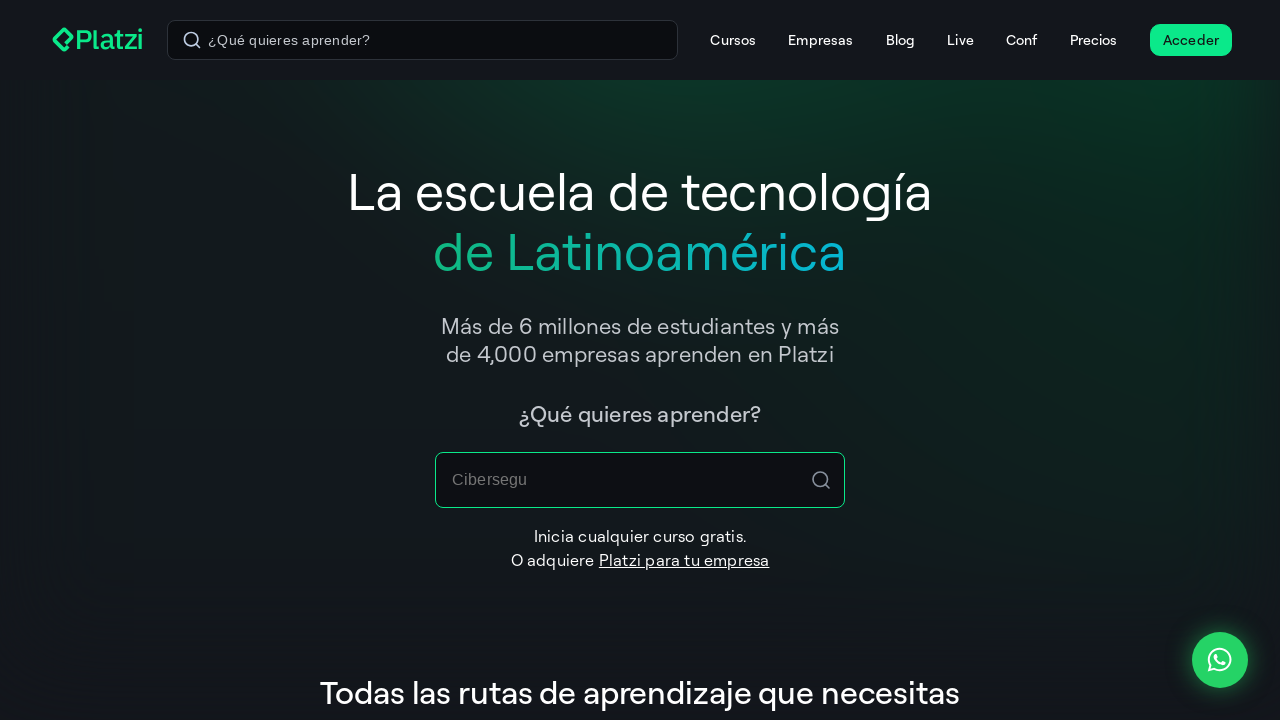